Tests that the Clear completed button displays correct text when items are completed

Starting URL: https://demo.playwright.dev/todomvc

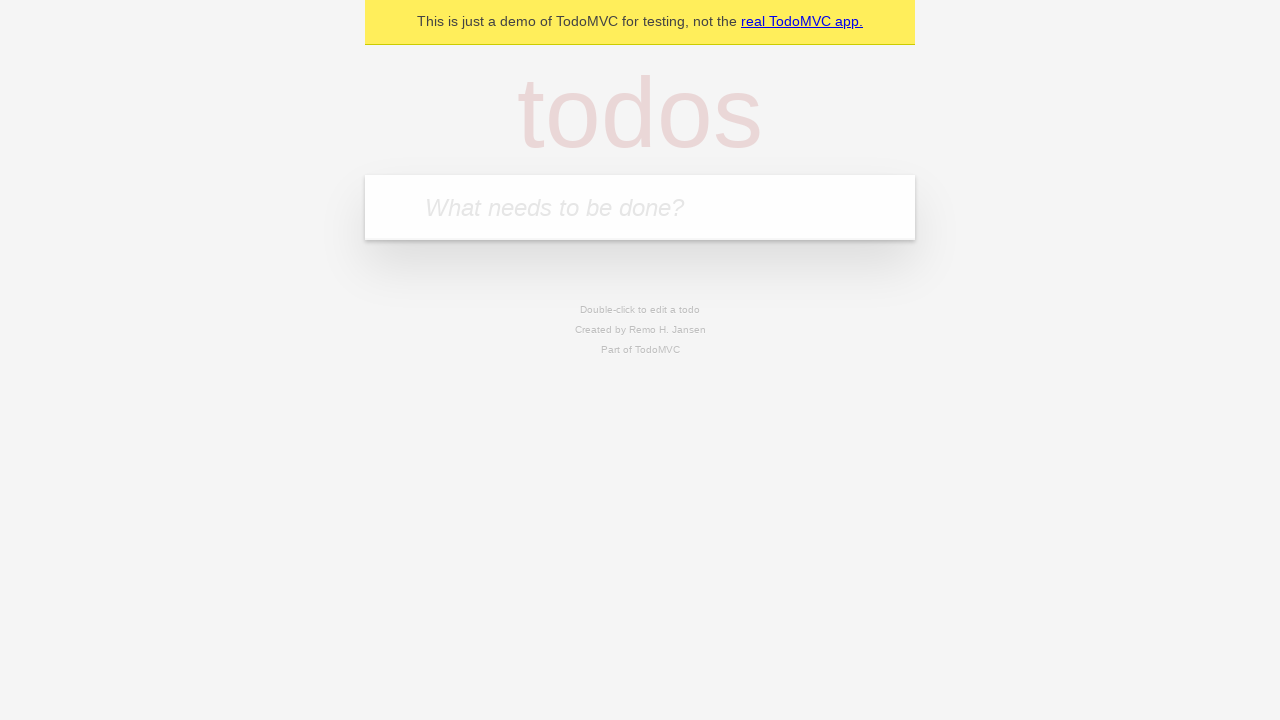

Filled todo input with 'buy some cheese' on internal:attr=[placeholder="What needs to be done?"i]
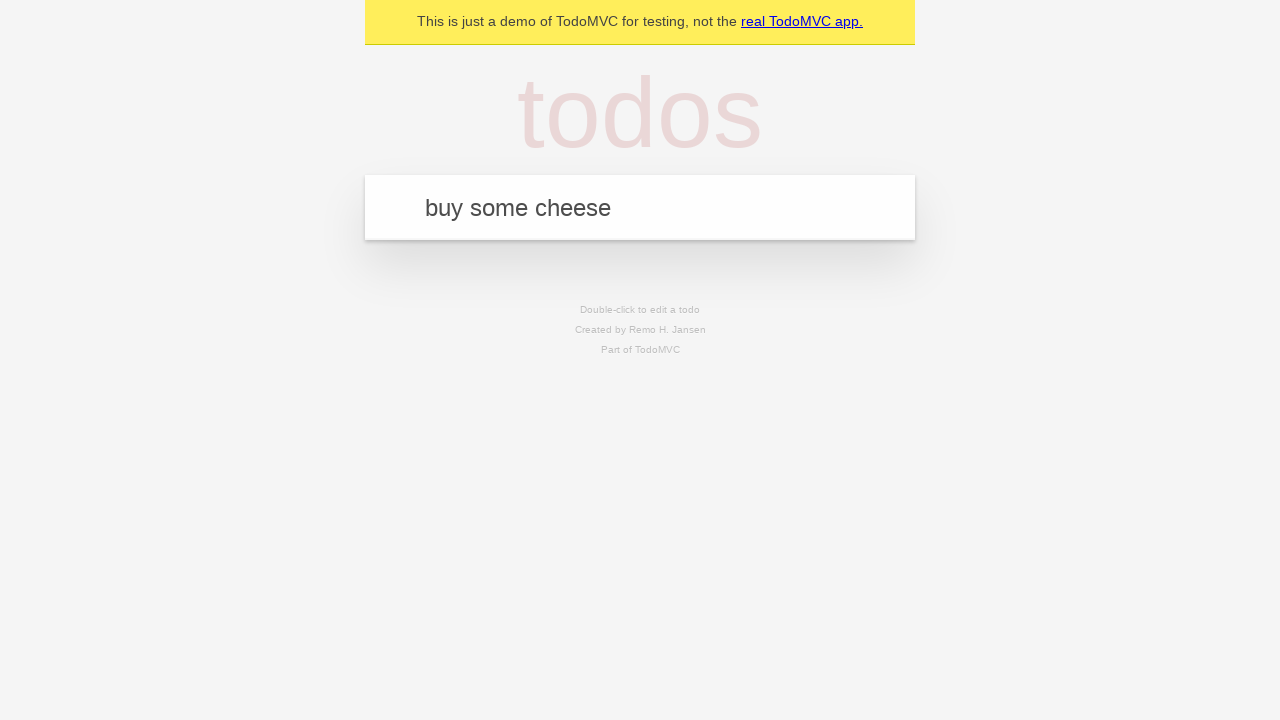

Pressed Enter to add first todo item on internal:attr=[placeholder="What needs to be done?"i]
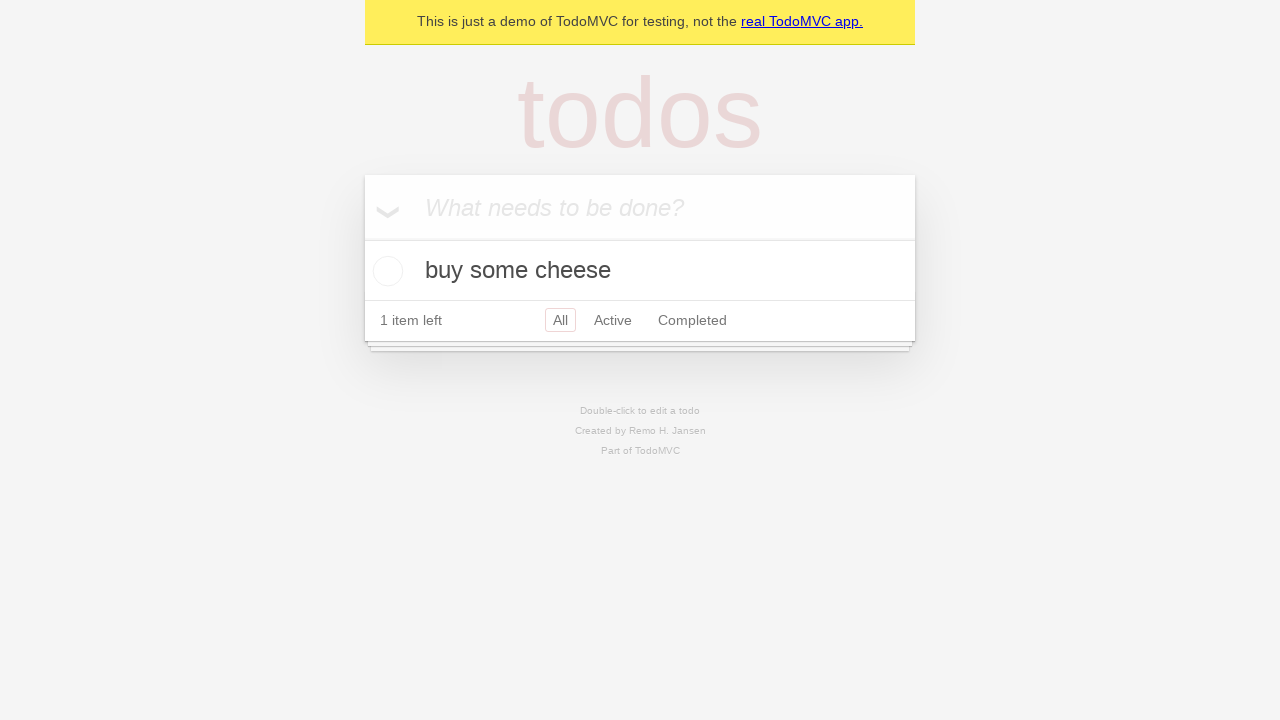

Filled todo input with 'feed the cat' on internal:attr=[placeholder="What needs to be done?"i]
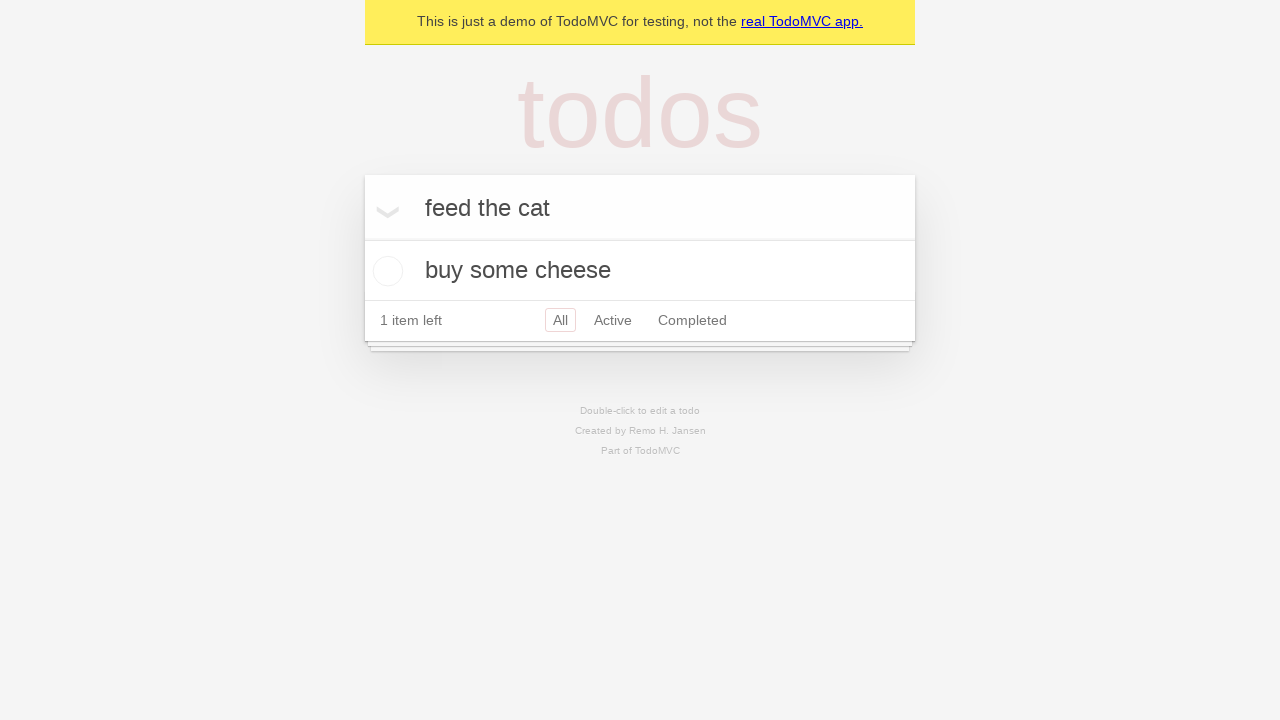

Pressed Enter to add second todo item on internal:attr=[placeholder="What needs to be done?"i]
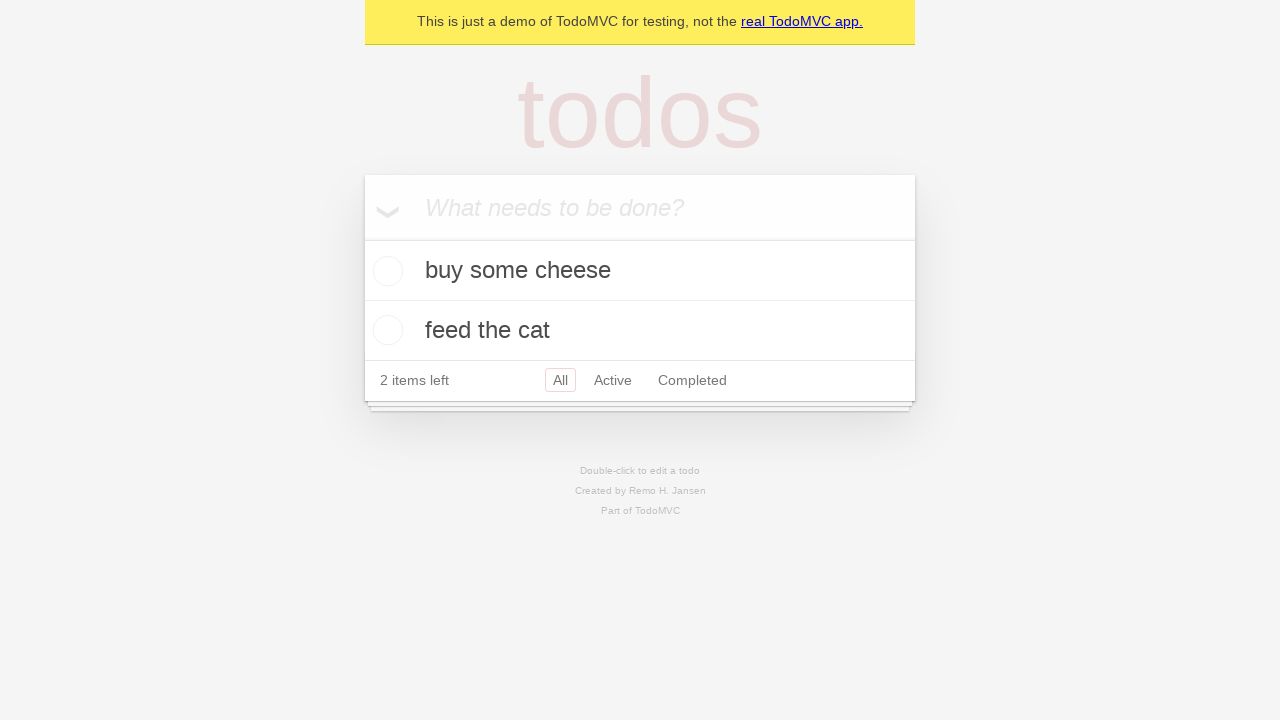

Filled todo input with 'book a doctors appointment' on internal:attr=[placeholder="What needs to be done?"i]
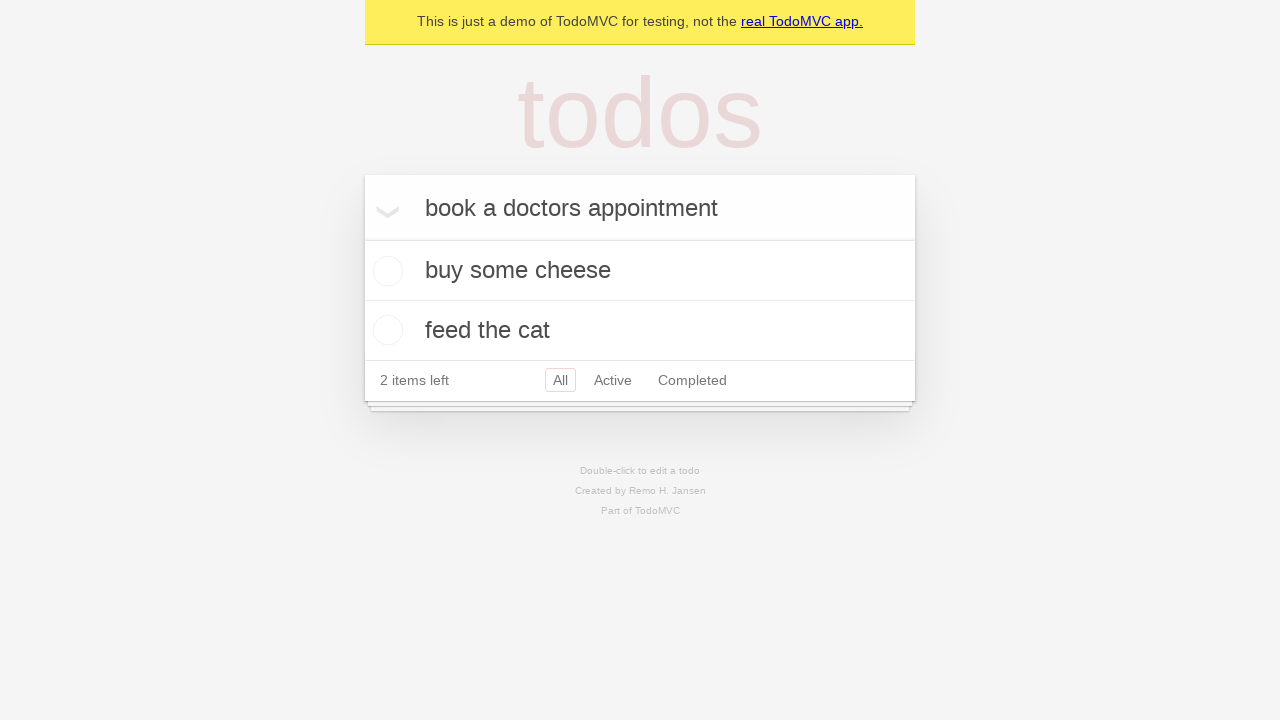

Pressed Enter to add third todo item on internal:attr=[placeholder="What needs to be done?"i]
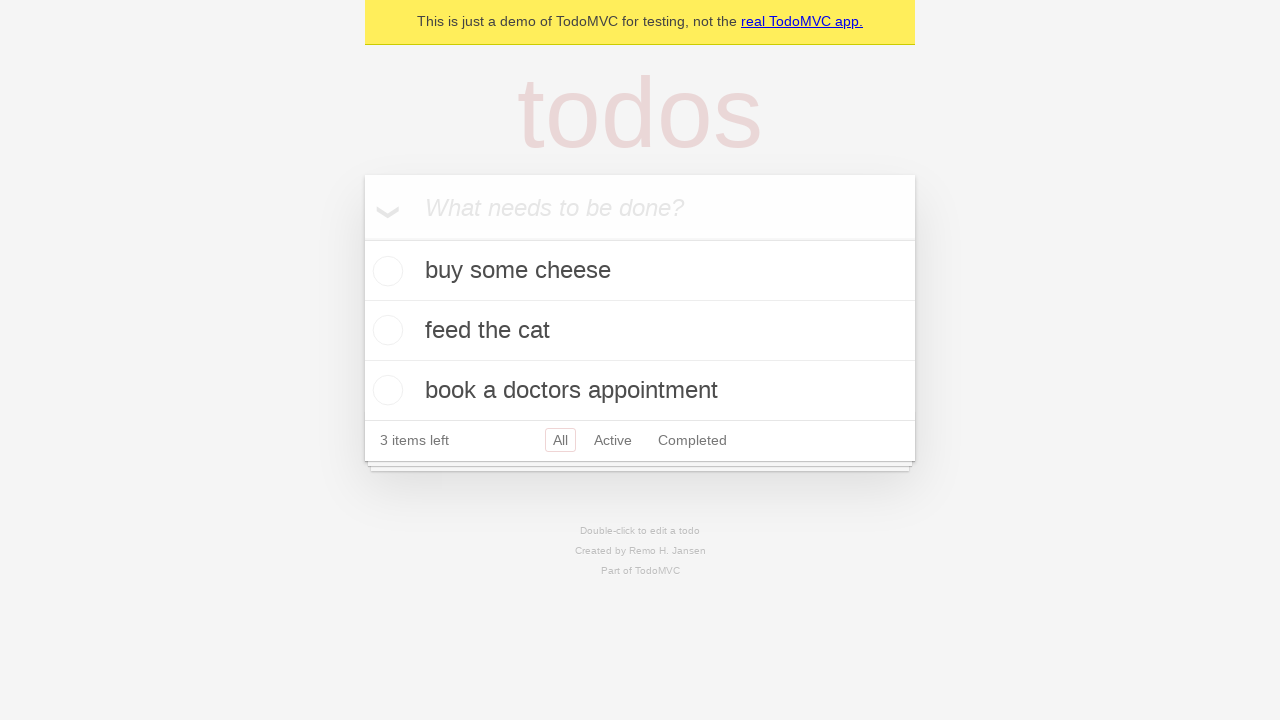

Checked the first todo item checkbox at (385, 271) on .todo-list li .toggle >> nth=0
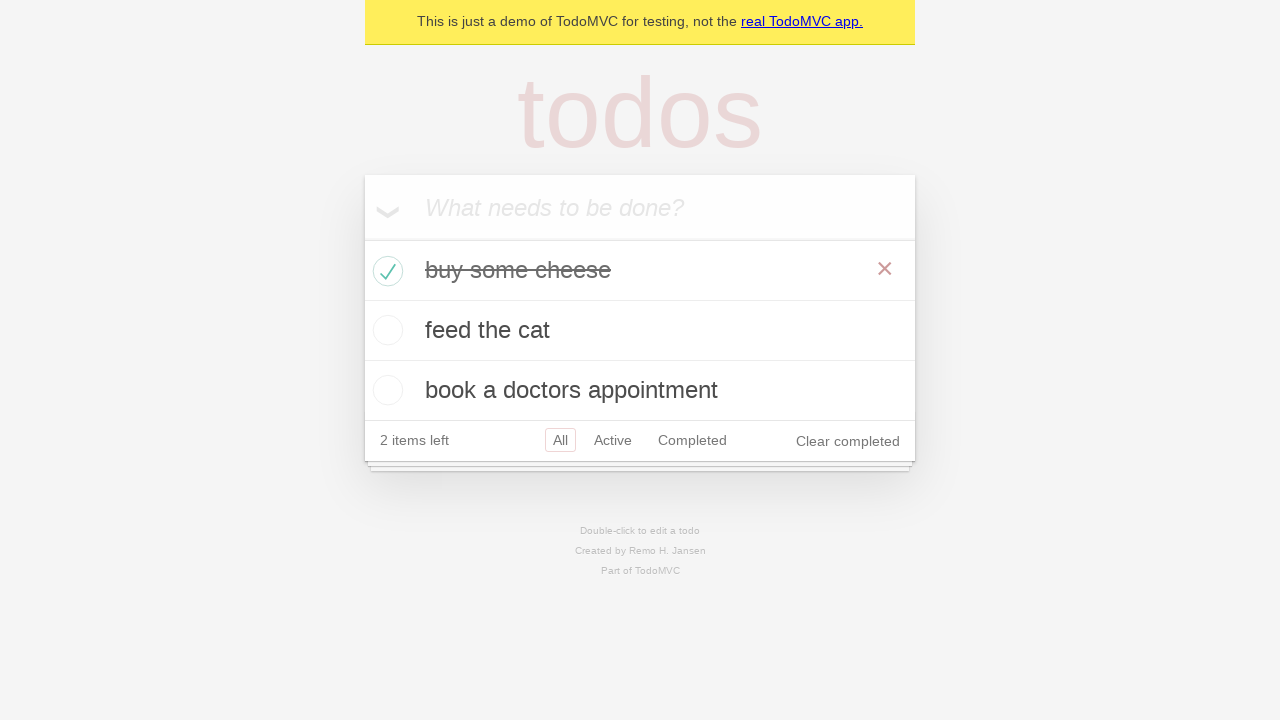

Verified Clear completed button is visible
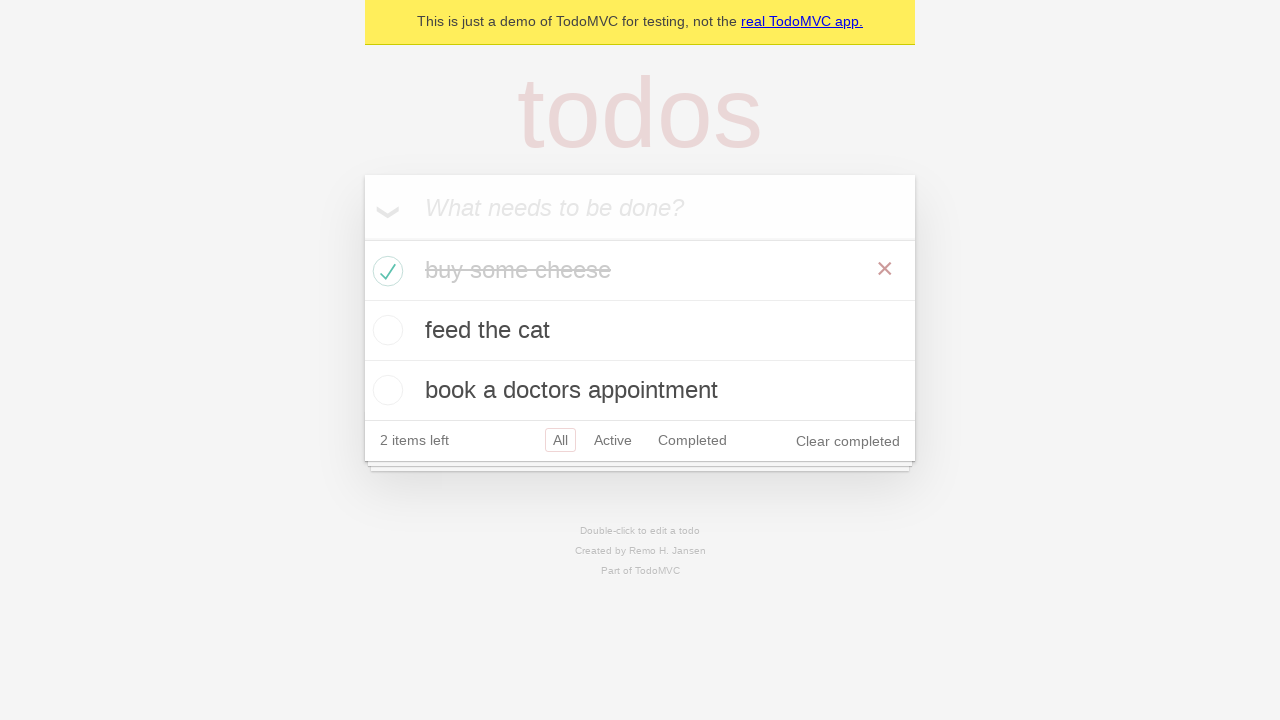

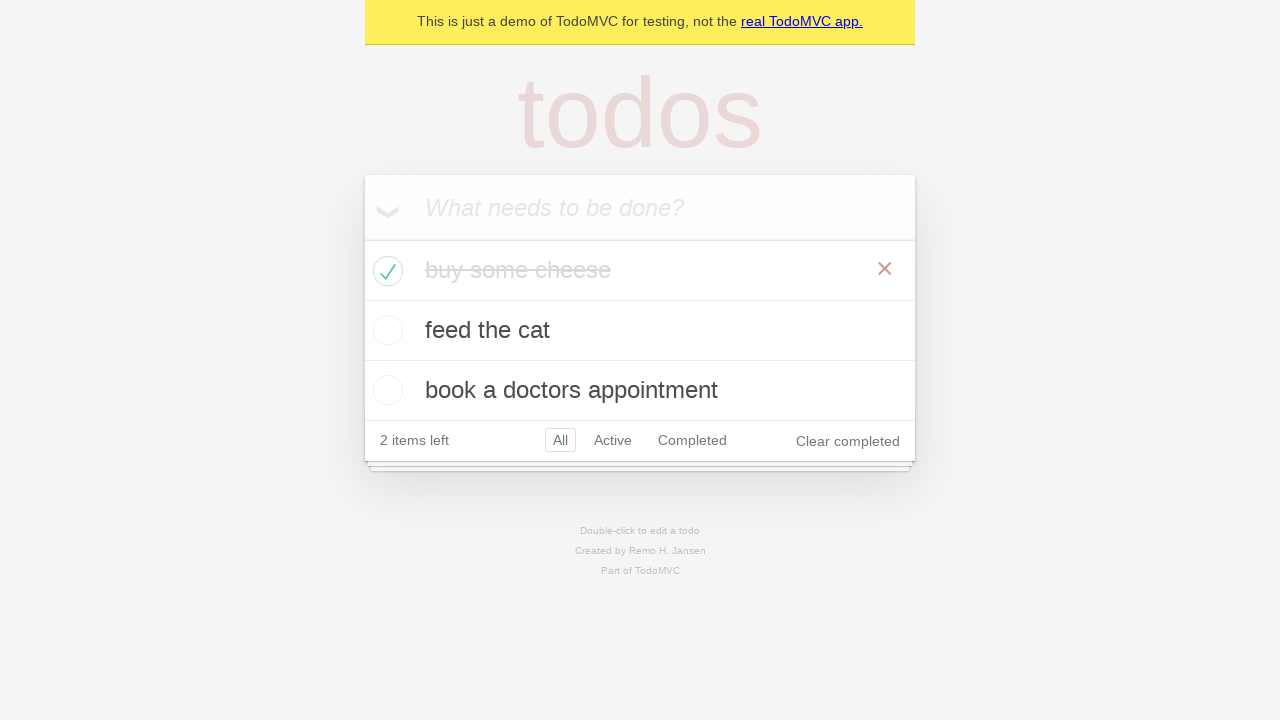